Navigates to Horizontal Slider page and moves the slider to position 4.5

Starting URL: http://the-internet.herokuapp.com/

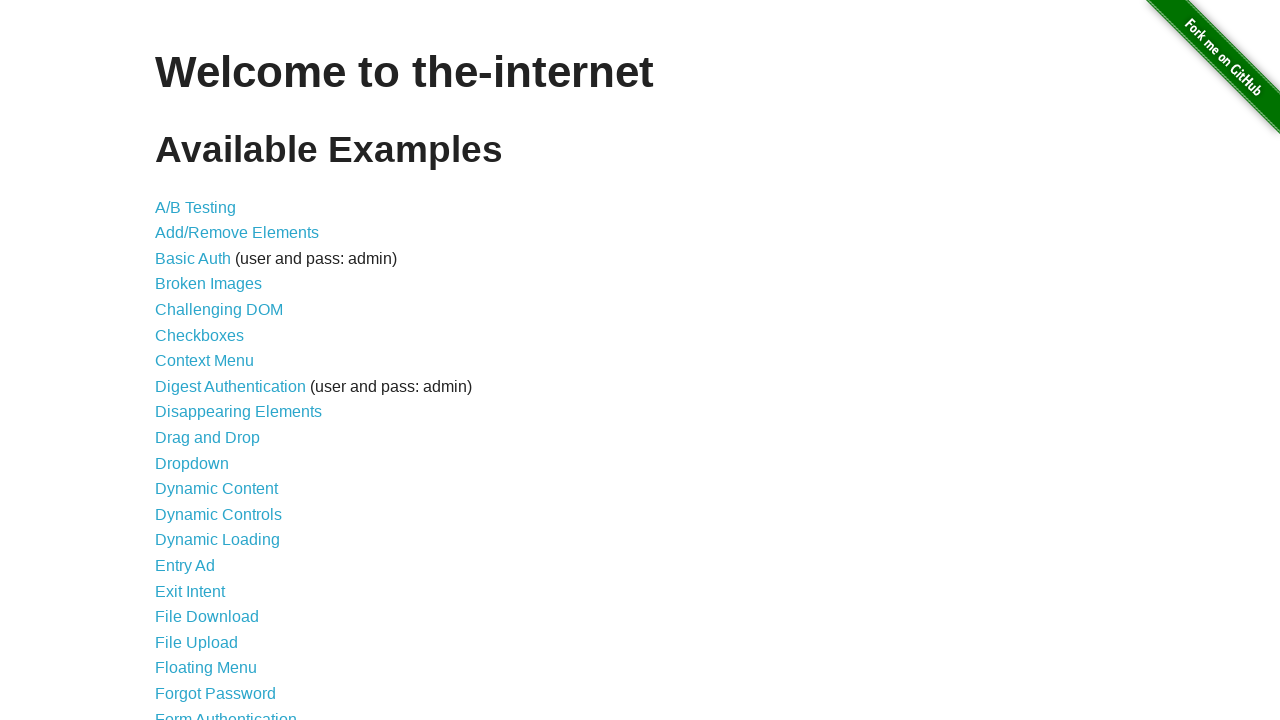

Clicked on Horizontal Slider link at (214, 361) on a[href='/horizontal_slider']
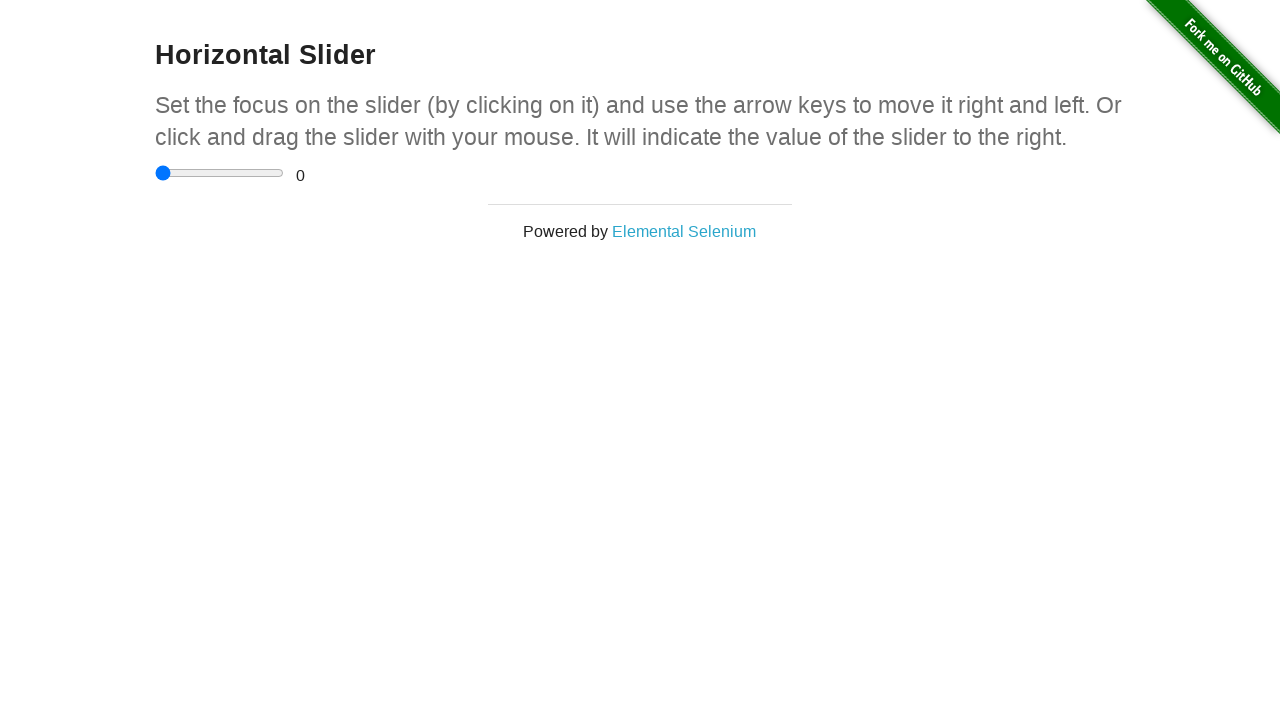

Slider element loaded
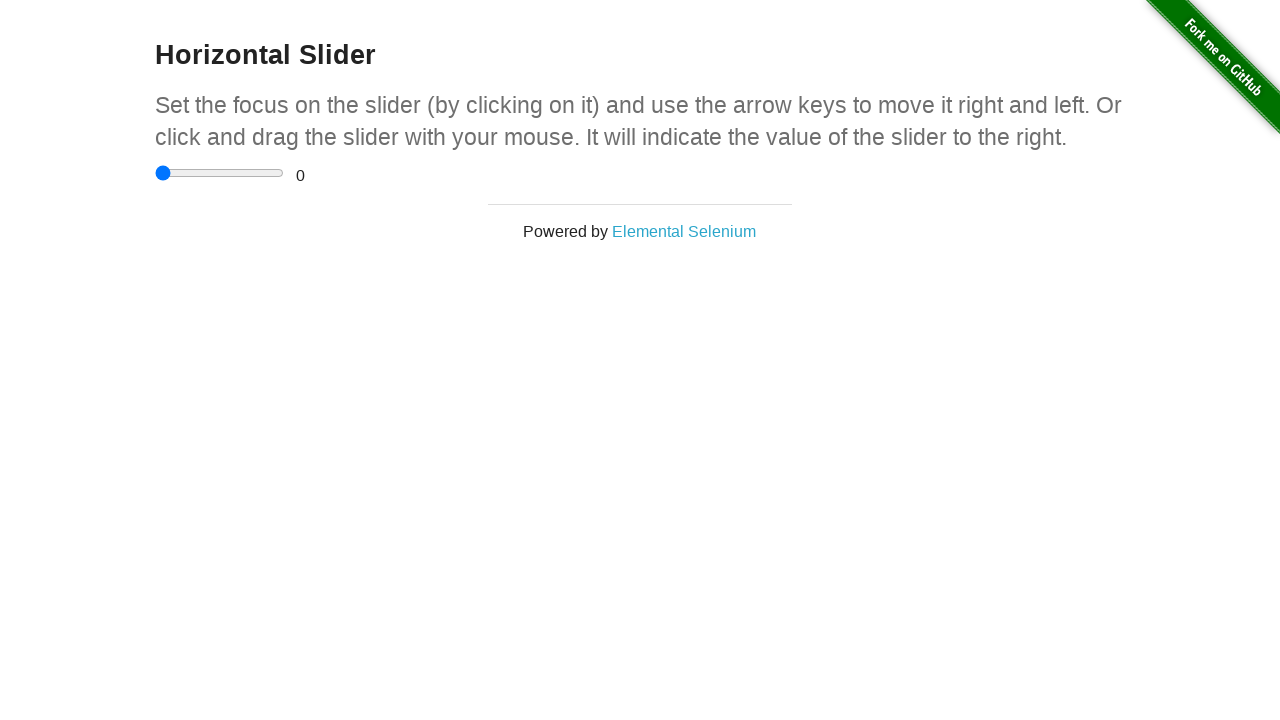

Located the range slider element
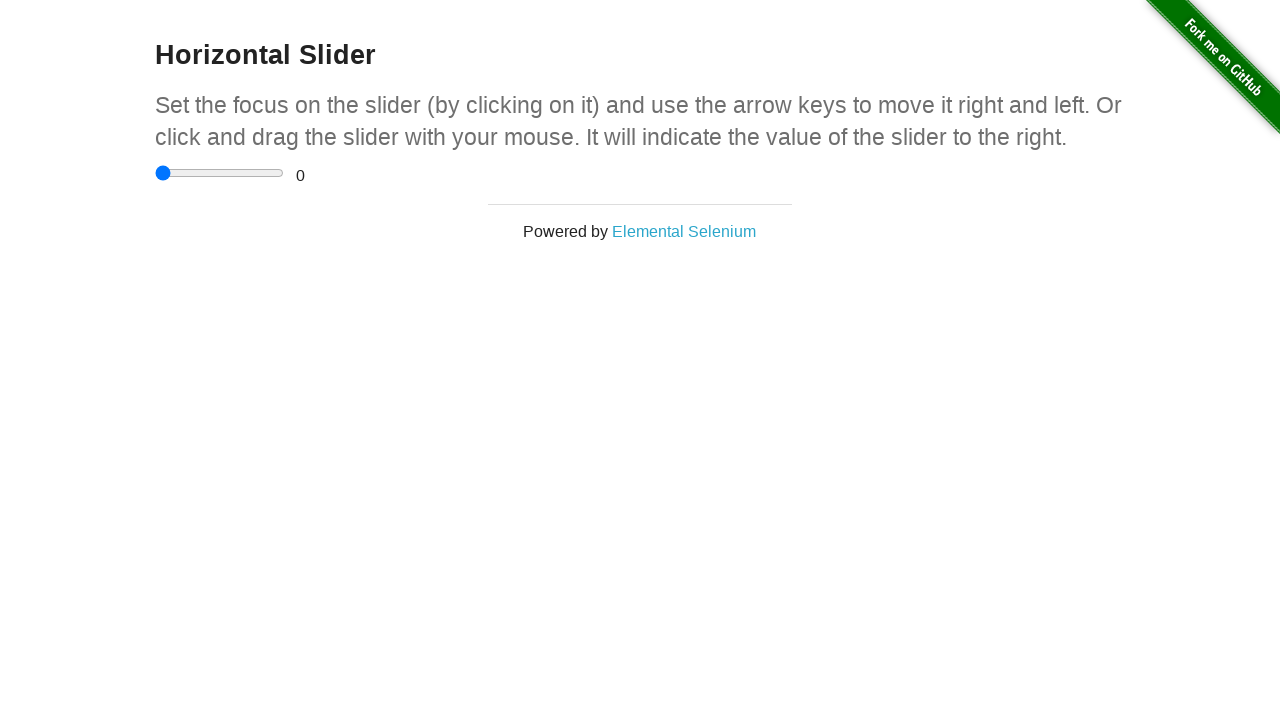

Clicked on the slider to focus it at (220, 173) on input[type='range']
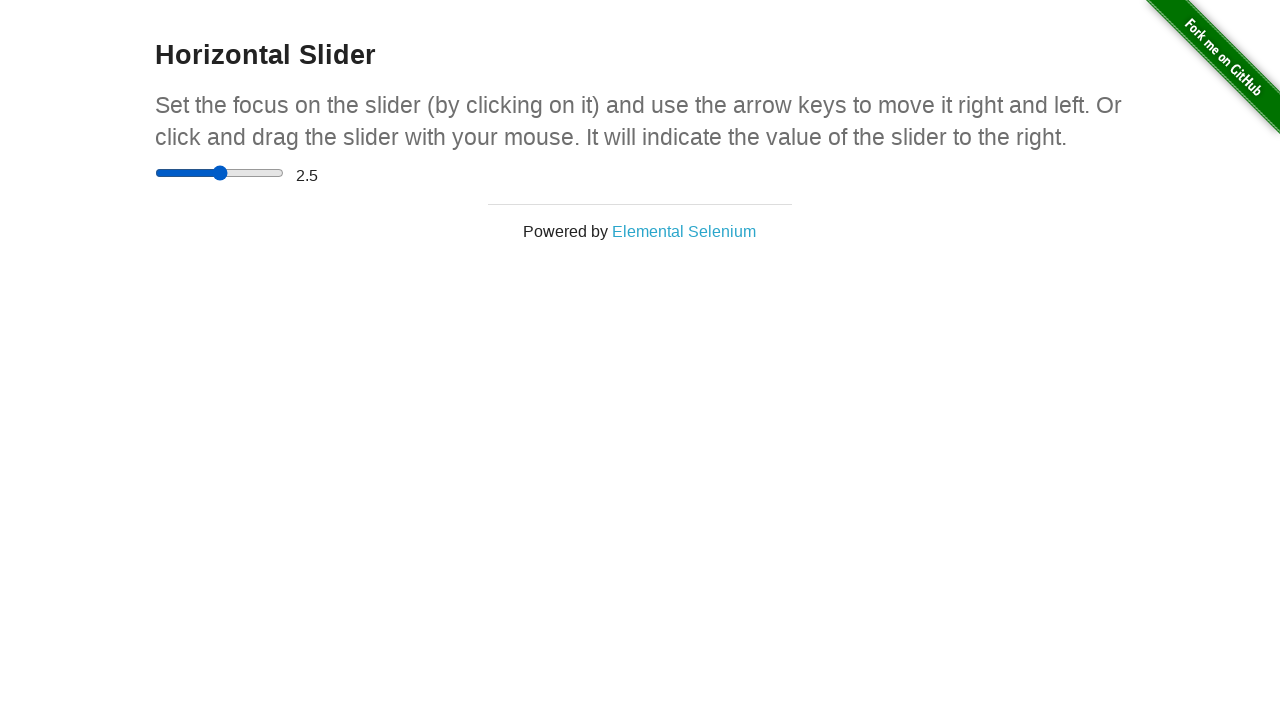

Pressed ArrowRight to move slider towards position 4.5 on input[type='range']
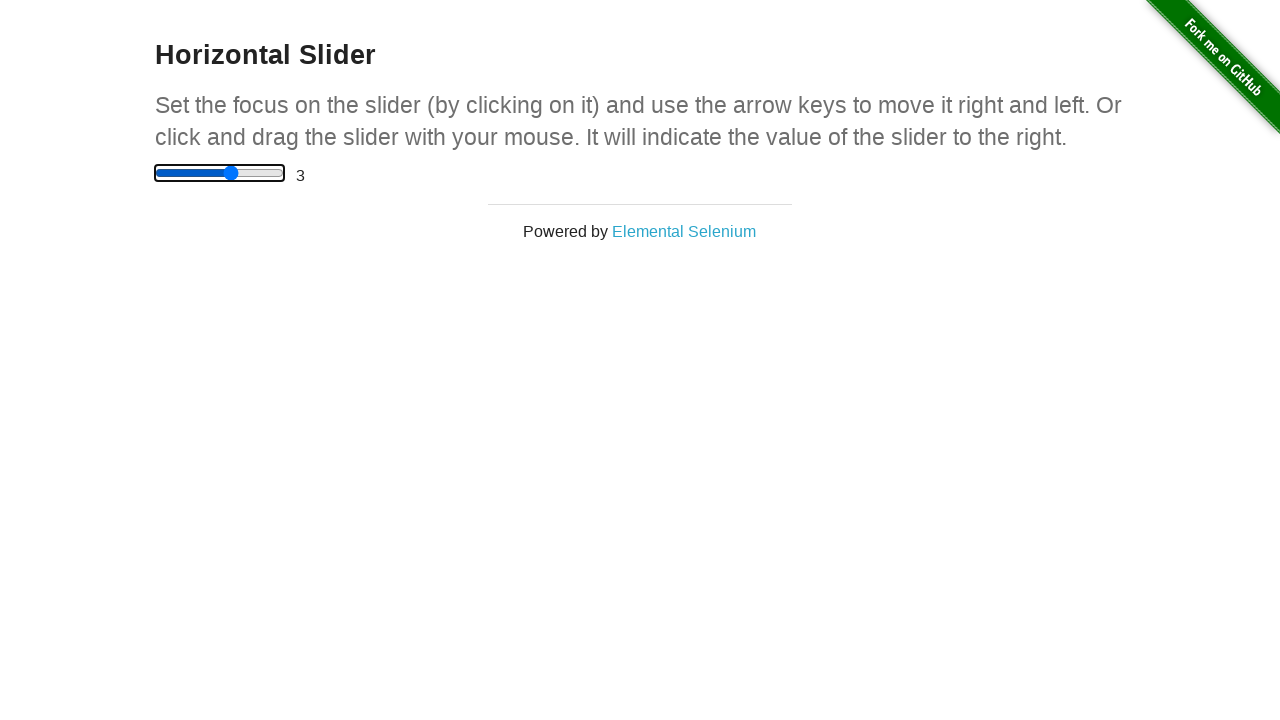

Pressed ArrowRight to move slider towards position 4.5 on input[type='range']
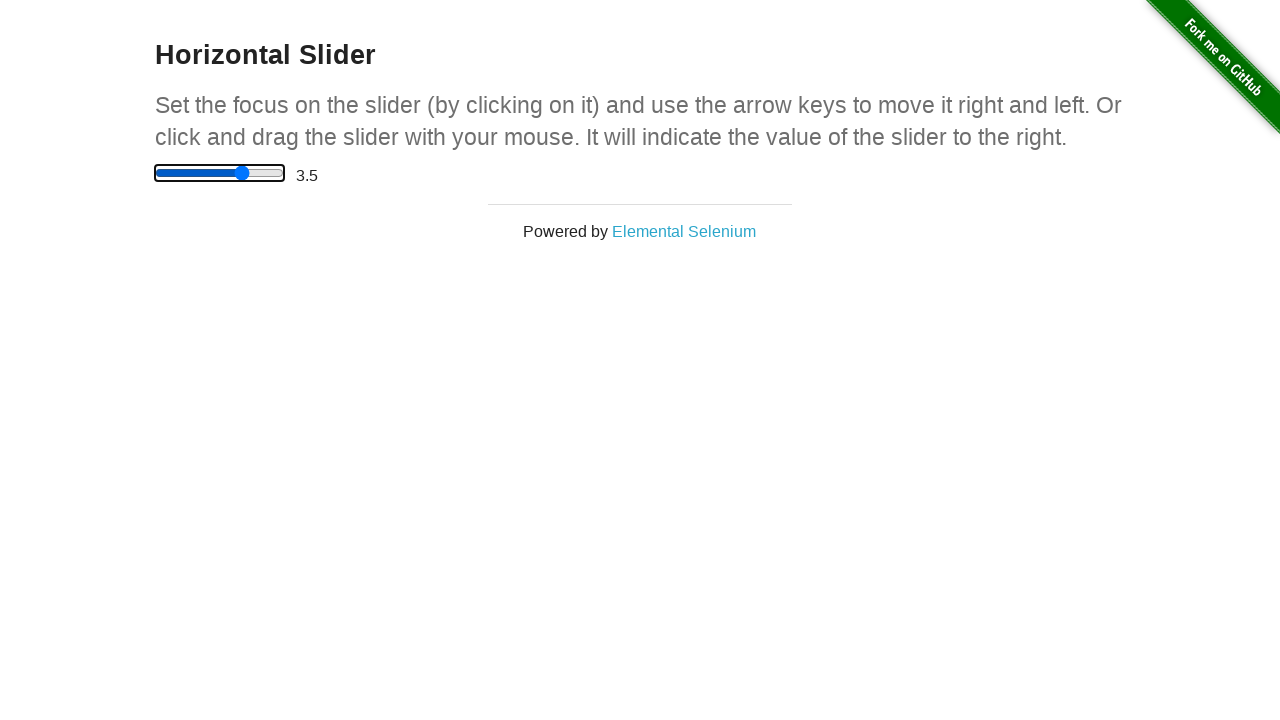

Pressed ArrowRight to move slider towards position 4.5 on input[type='range']
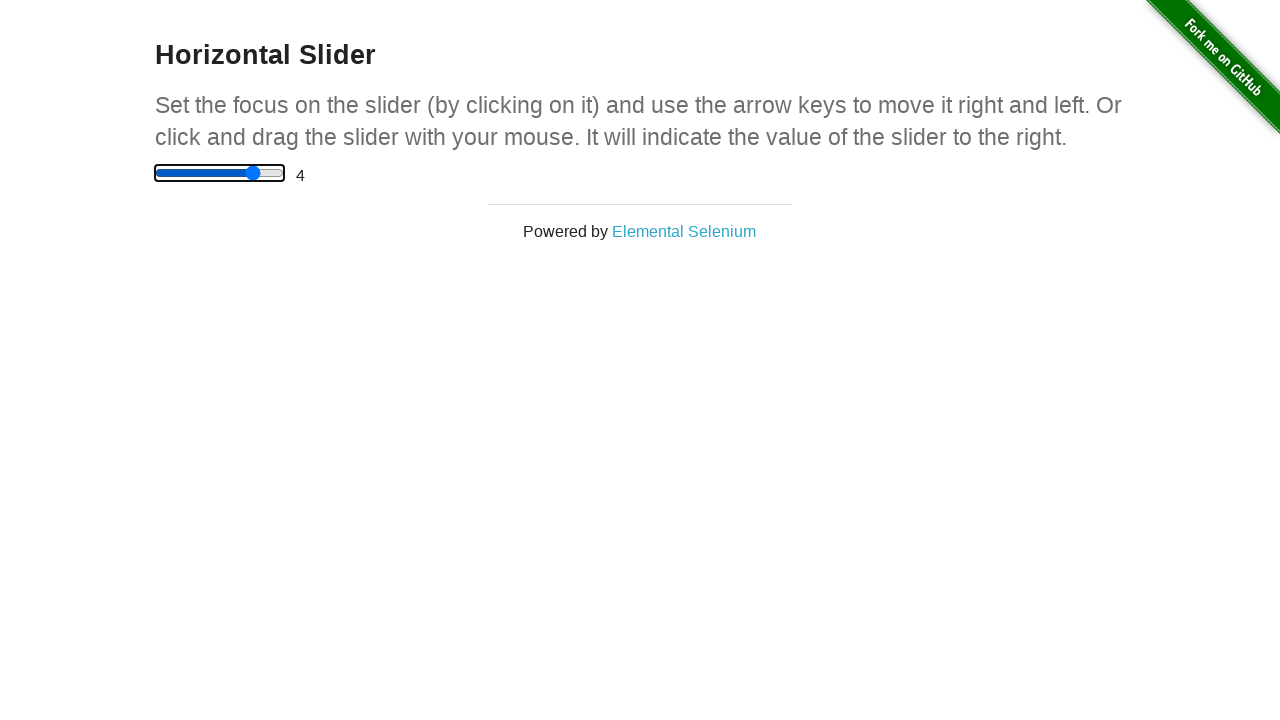

Pressed ArrowRight to move slider towards position 4.5 on input[type='range']
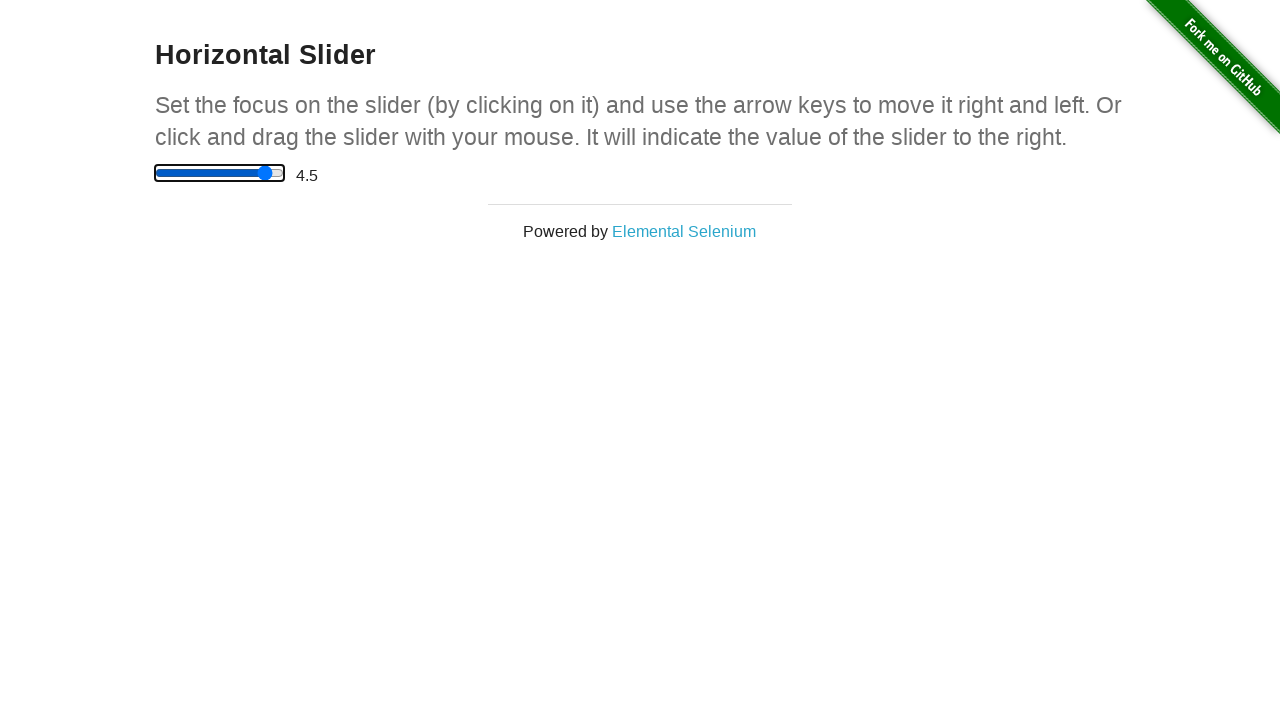

Pressed ArrowRight to move slider towards position 4.5 on input[type='range']
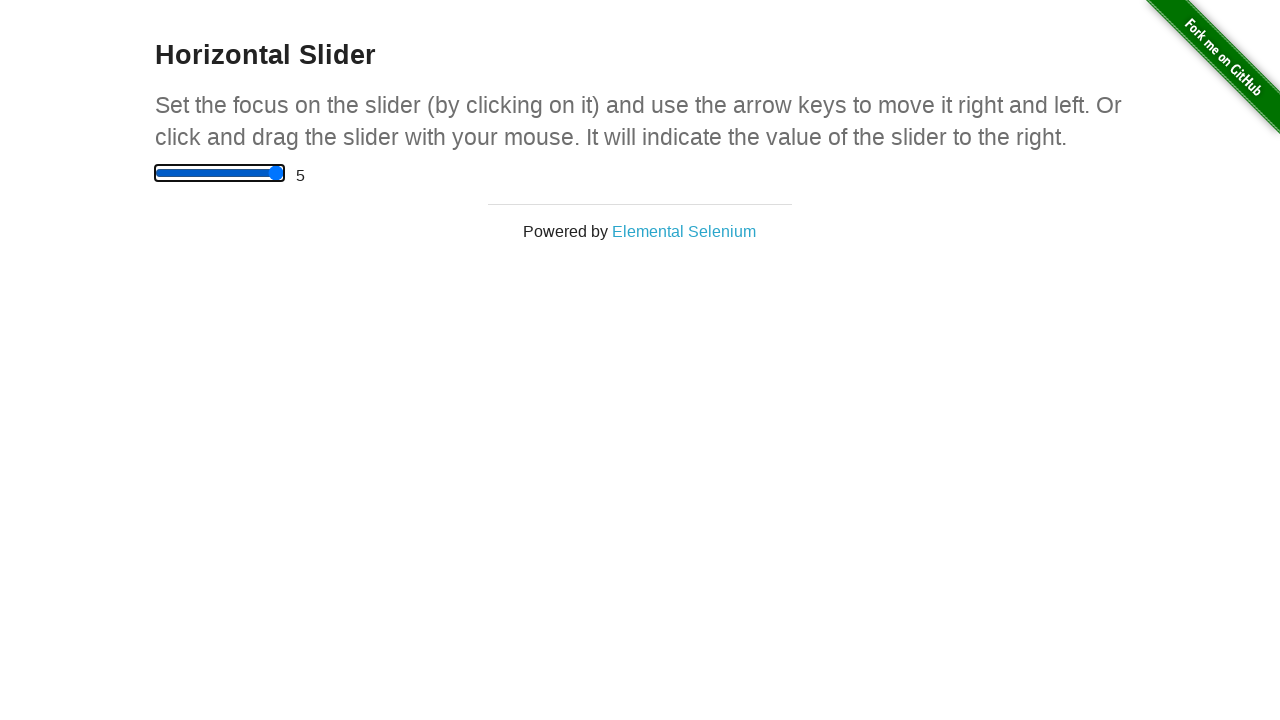

Pressed ArrowRight to move slider towards position 4.5 on input[type='range']
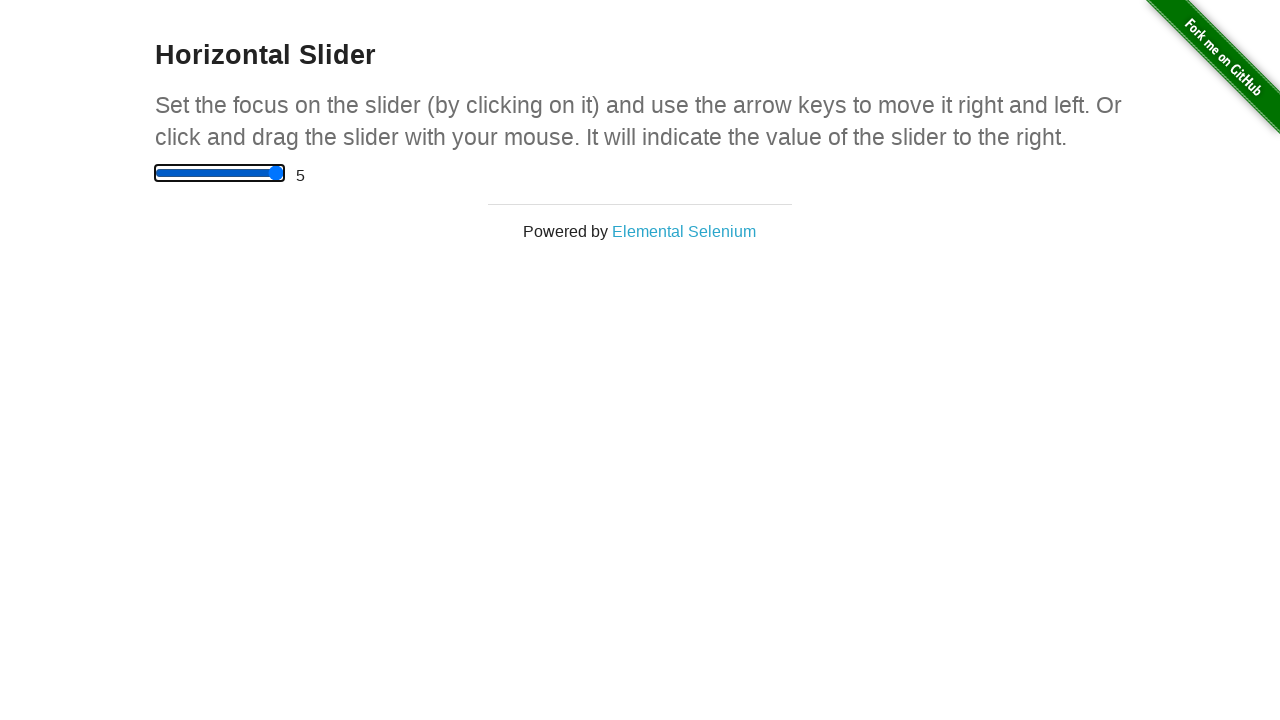

Pressed ArrowRight to move slider towards position 4.5 on input[type='range']
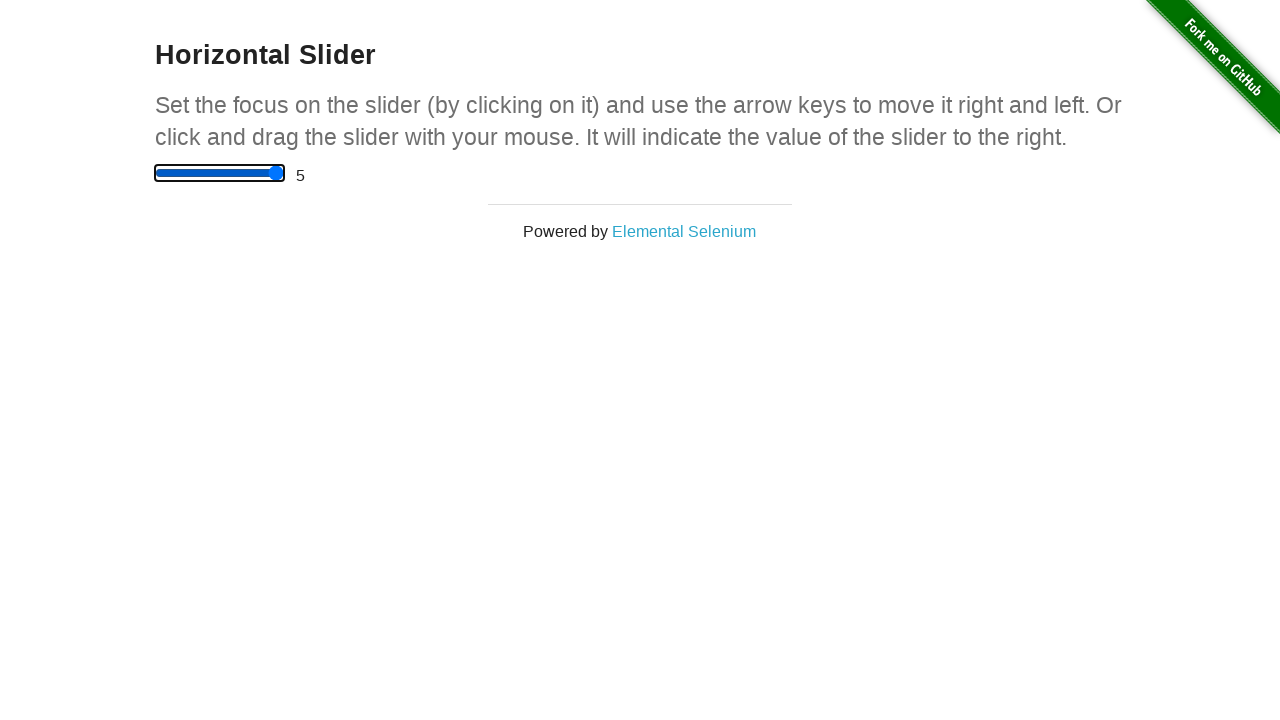

Pressed ArrowRight to move slider towards position 4.5 on input[type='range']
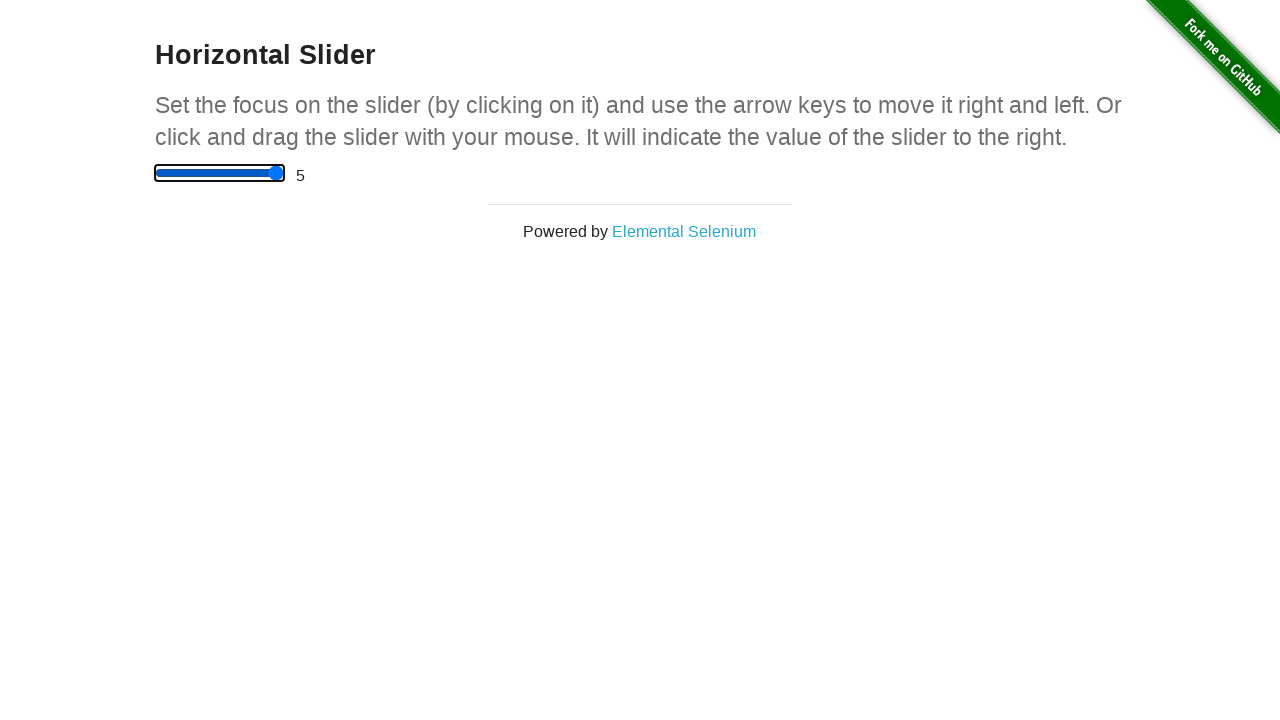

Pressed ArrowRight to move slider towards position 4.5 on input[type='range']
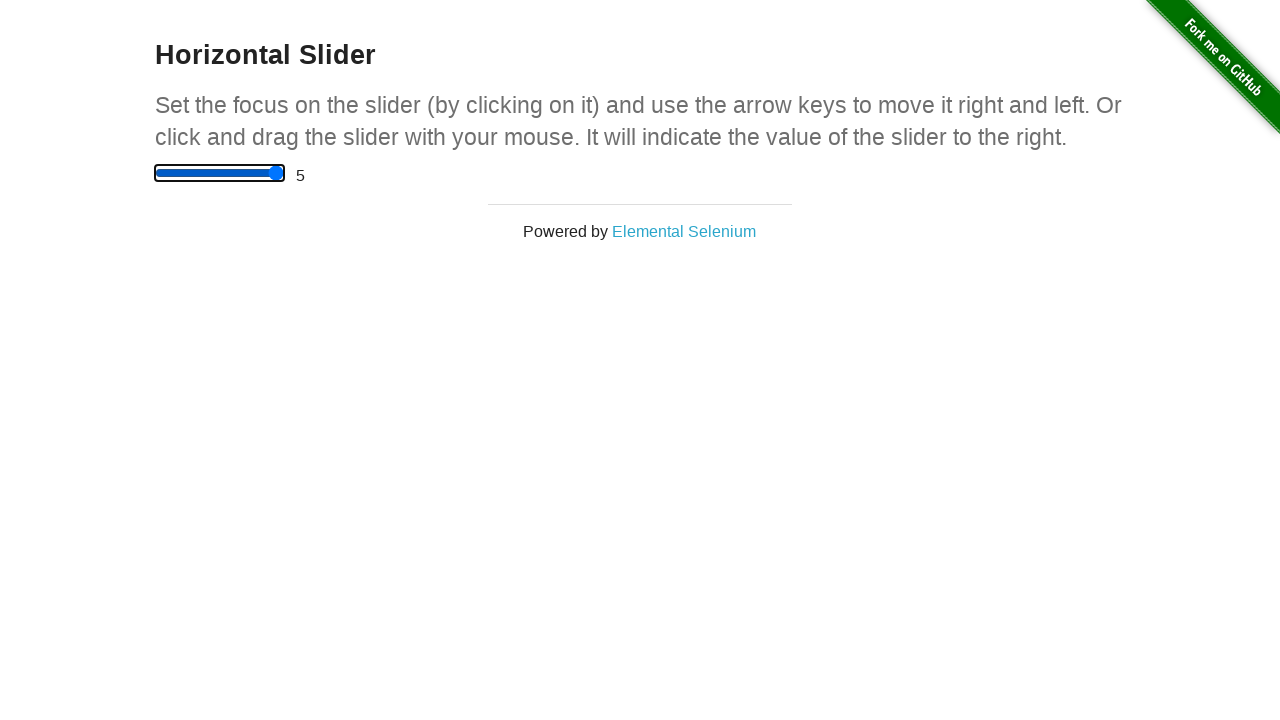

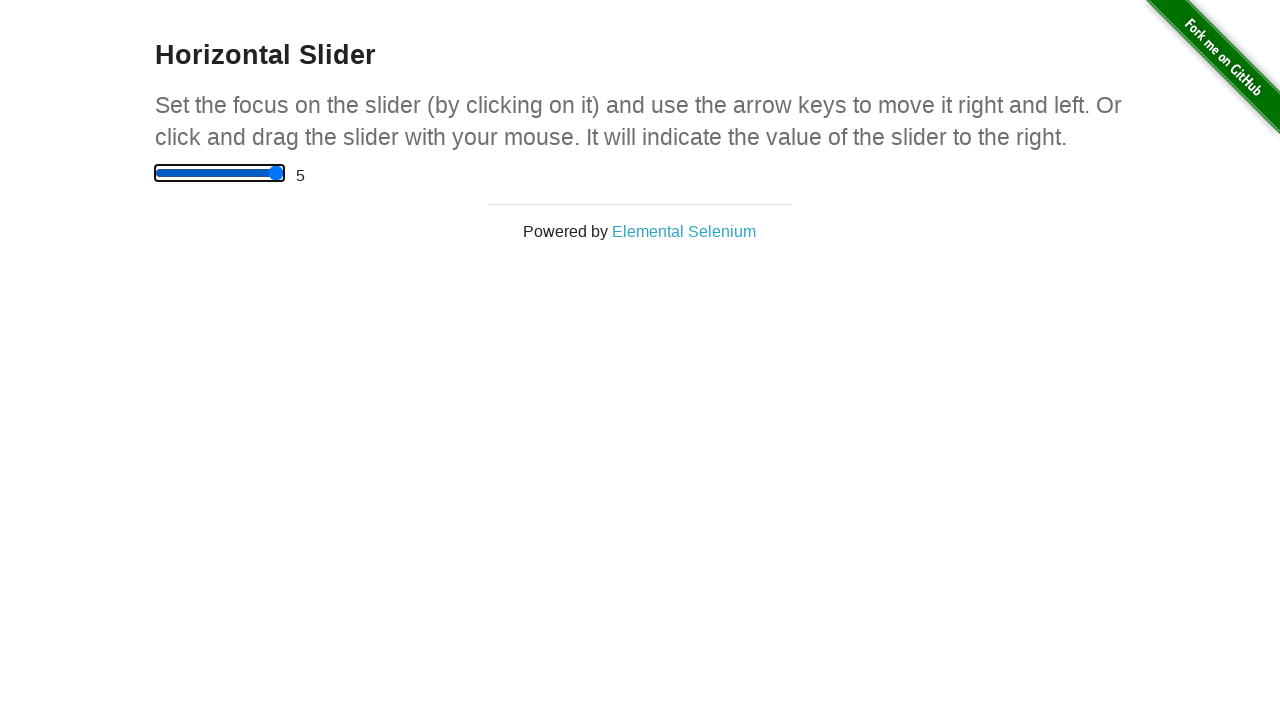